Navigates to iT 邦幫忙 website and verifies the current URL and page title are correct

Starting URL: https://ithelp.ithome.com.tw/

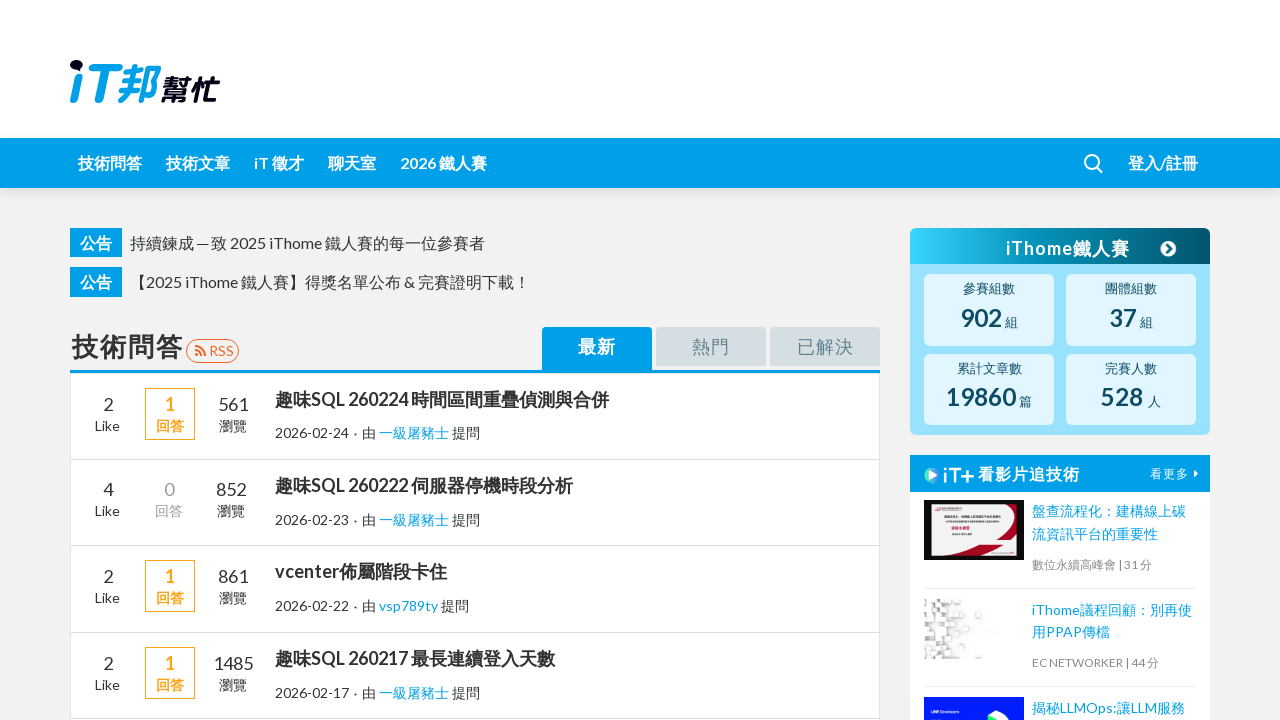

Verified current URL is https://ithelp.ithome.com.tw/
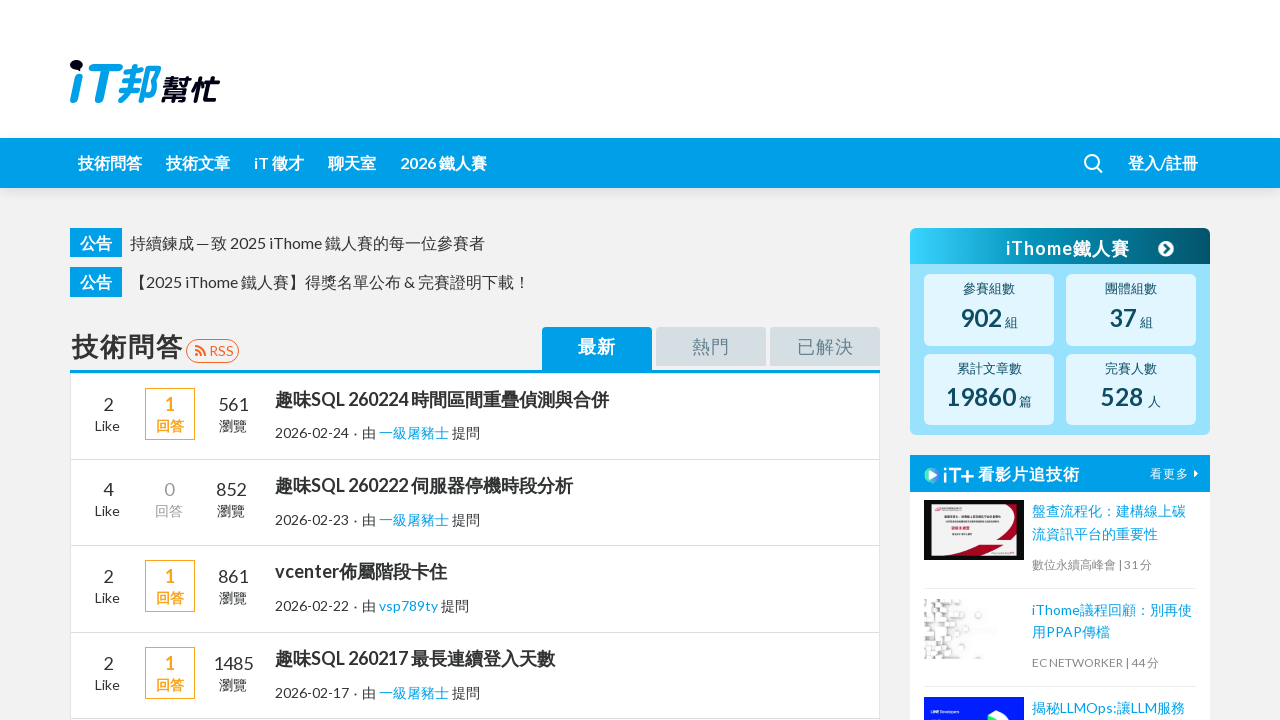

Verified page title starts with 'iT 邦幫忙'
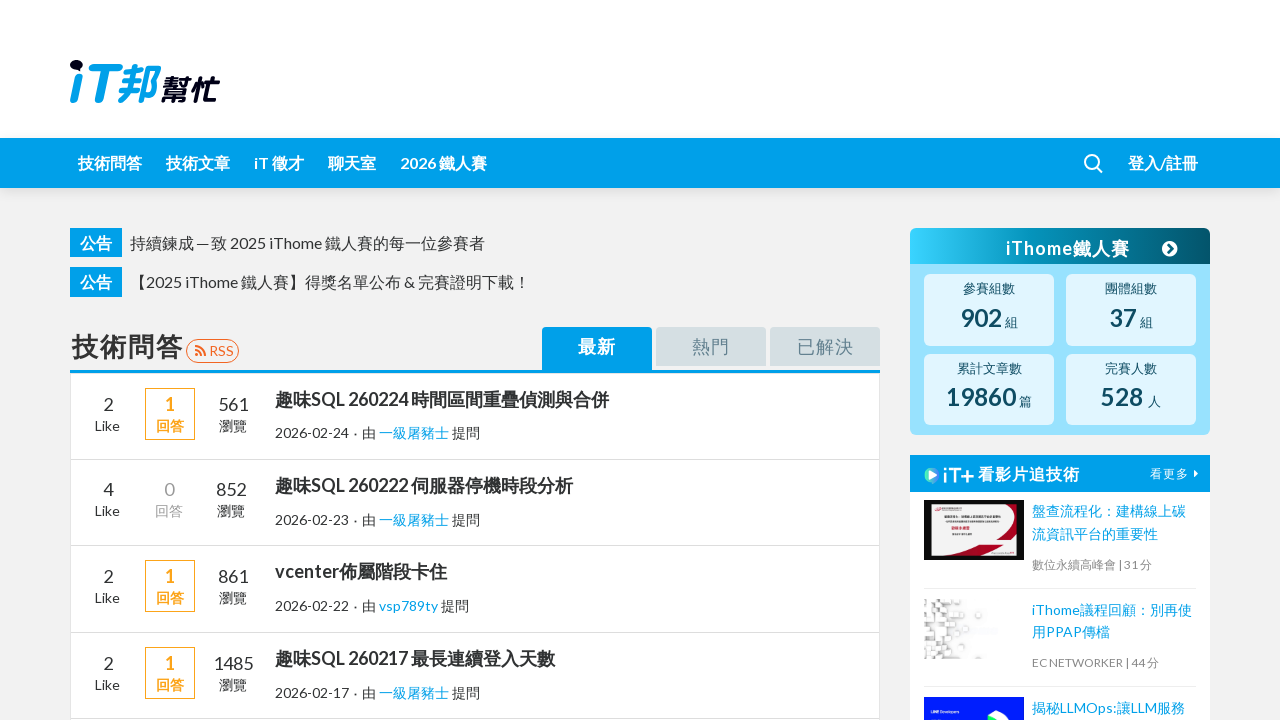

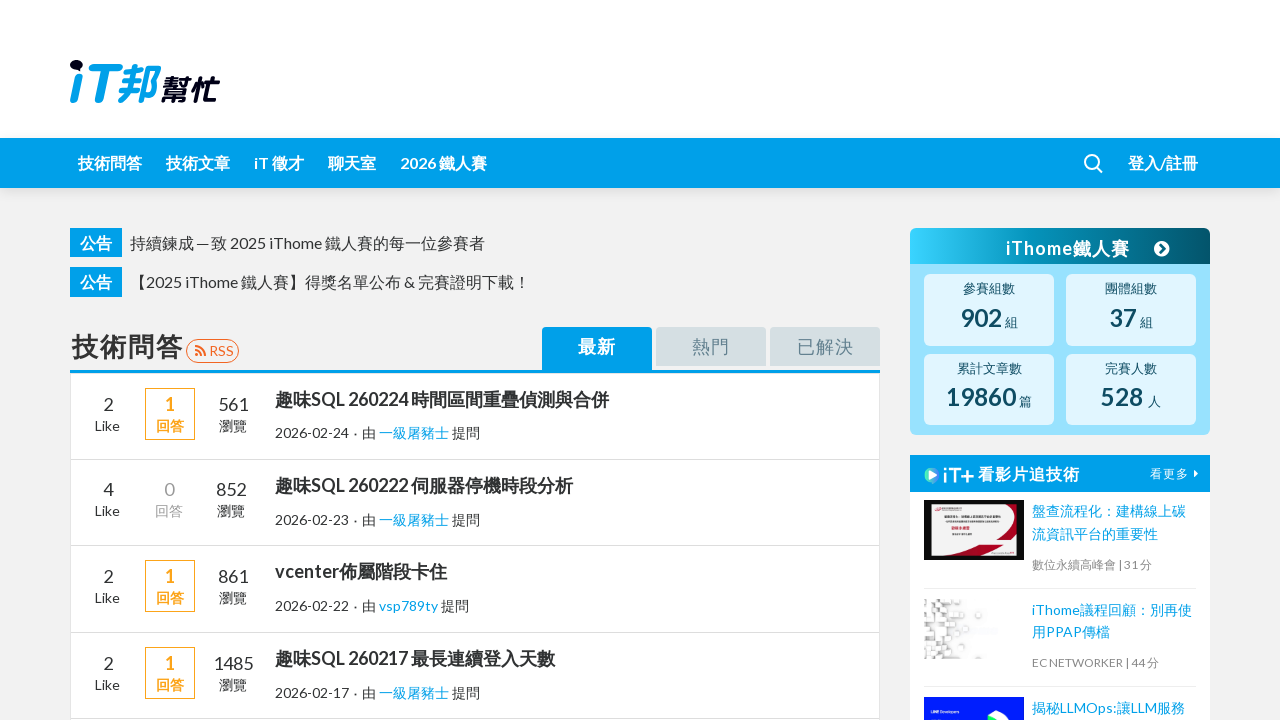